Tests JavaScript alert interactions on DemoQA including simple alerts, timer-based alerts, confirm dialogs, and prompt dialogs with text input.

Starting URL: https://demoqa.com/droppable

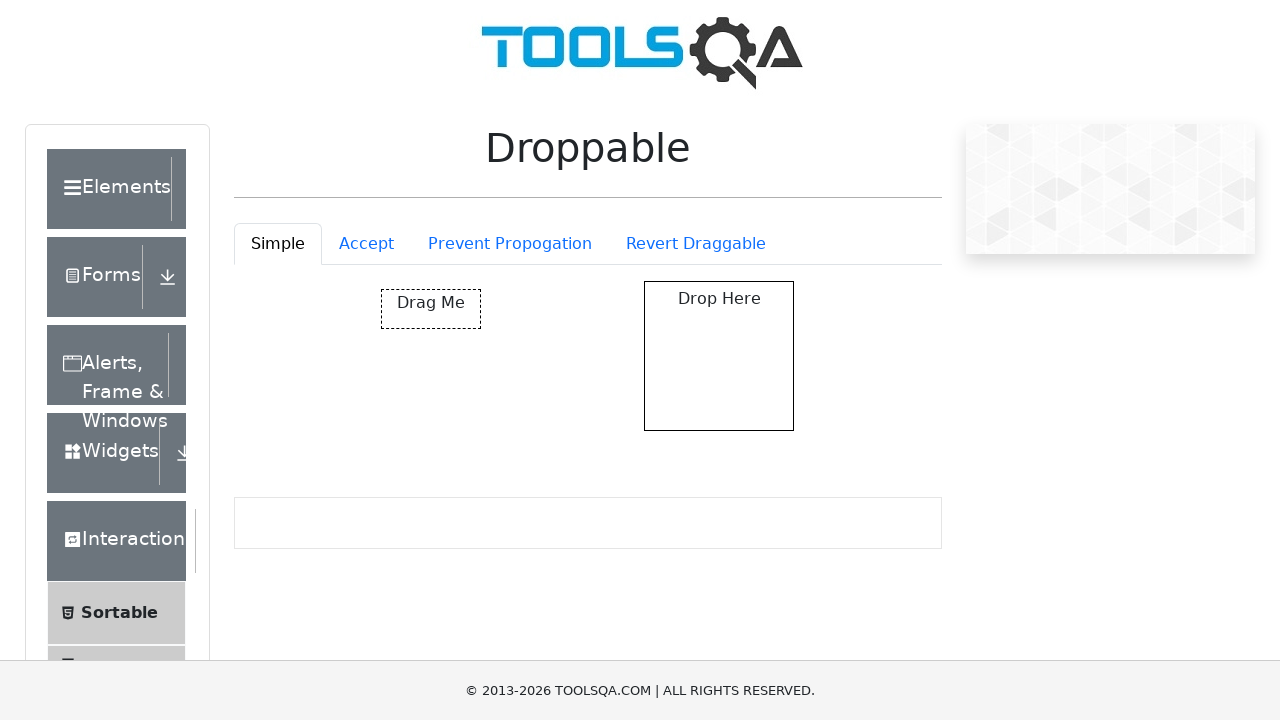

Clicked on 'Alerts, Frame & Windows' menu item at (107, 365) on xpath=//div[text()='Alerts, Frame & Windows']
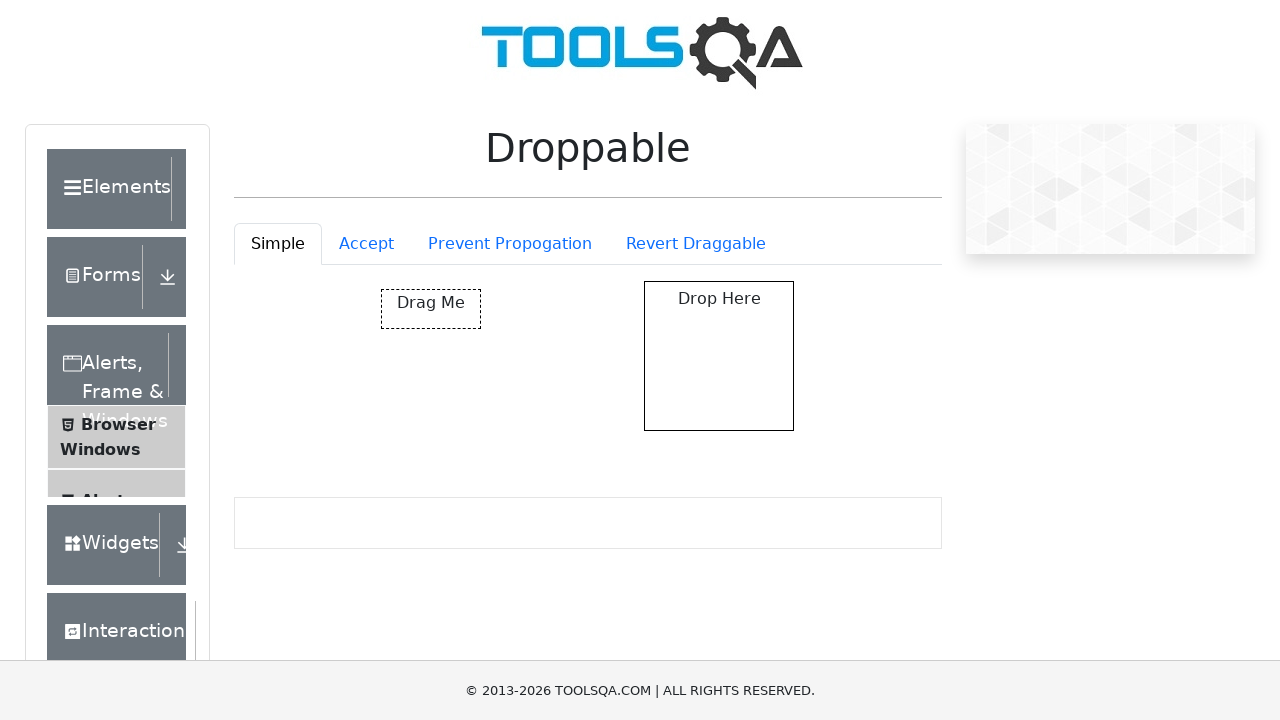

Clicked on 'Alerts' submenu item at (108, 501) on xpath=//span[text()='Alerts']
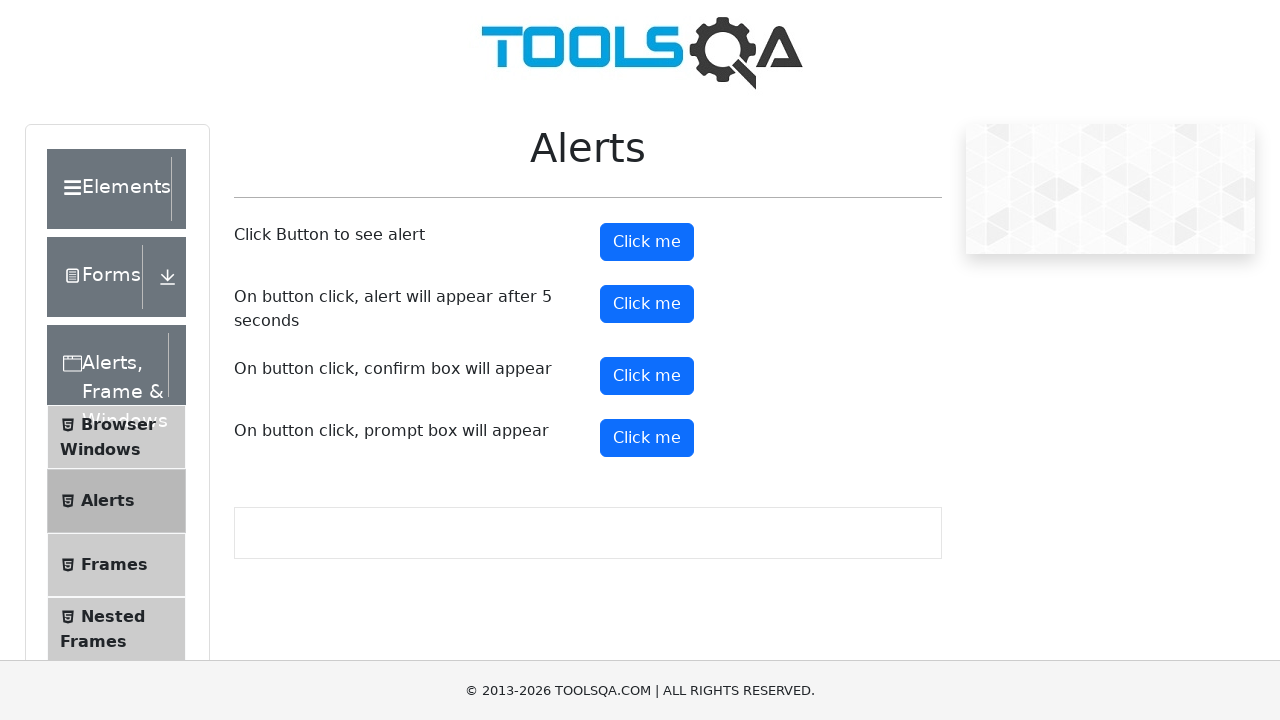

Clicked alert button to trigger simple alert at (647, 242) on #alertButton
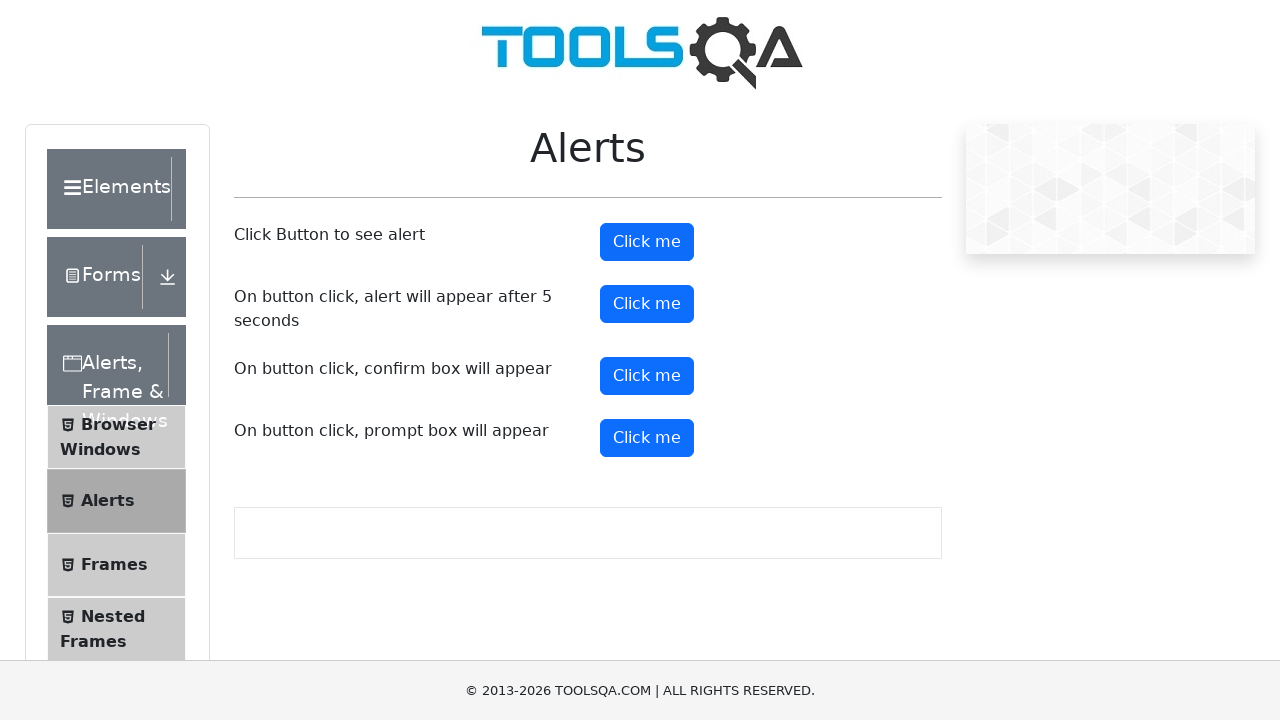

Accepted simple alert dialog
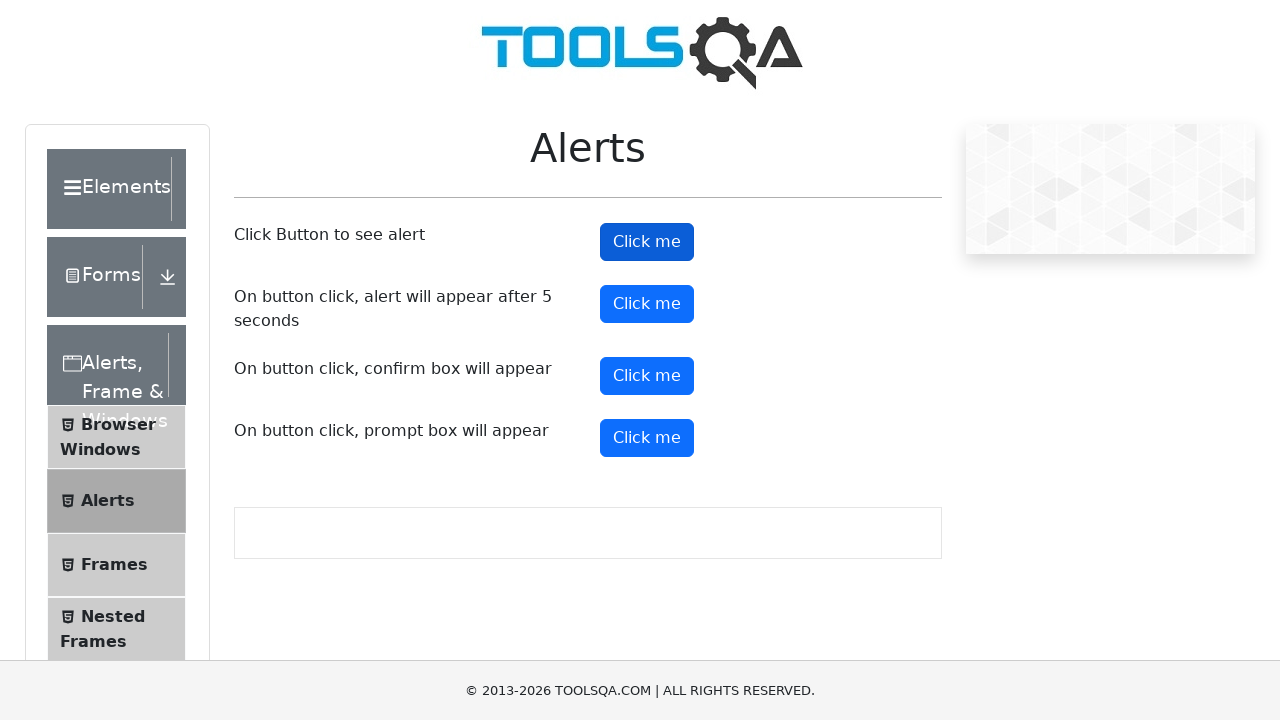

Registered dialog handler for simple alert
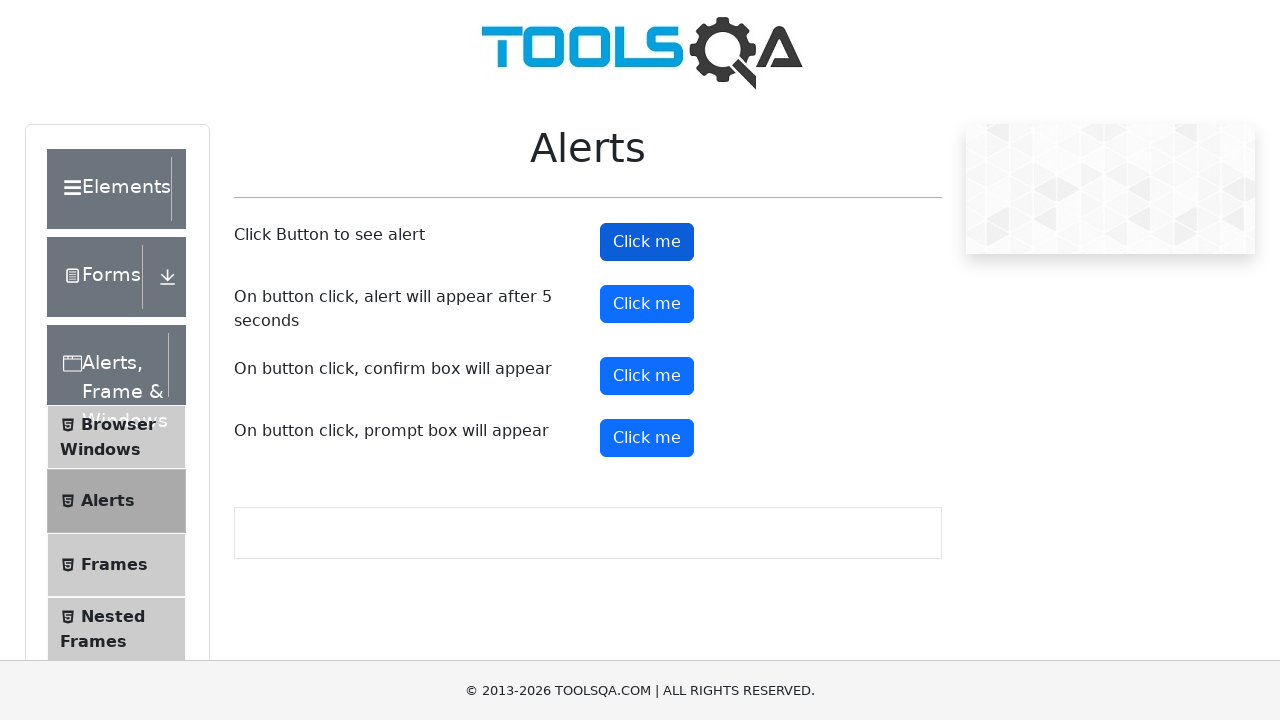

Clicked alert button again to trigger simple alert at (647, 242) on #alertButton
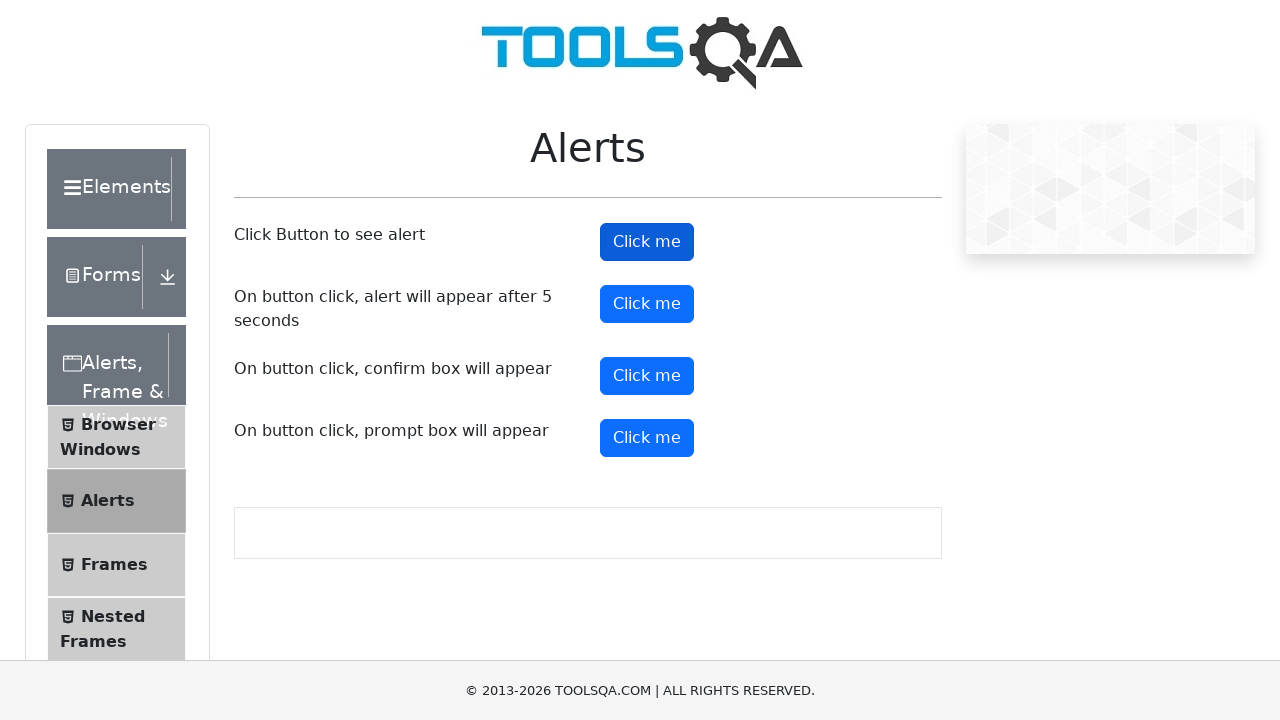

Registered dialog handler for timer alert
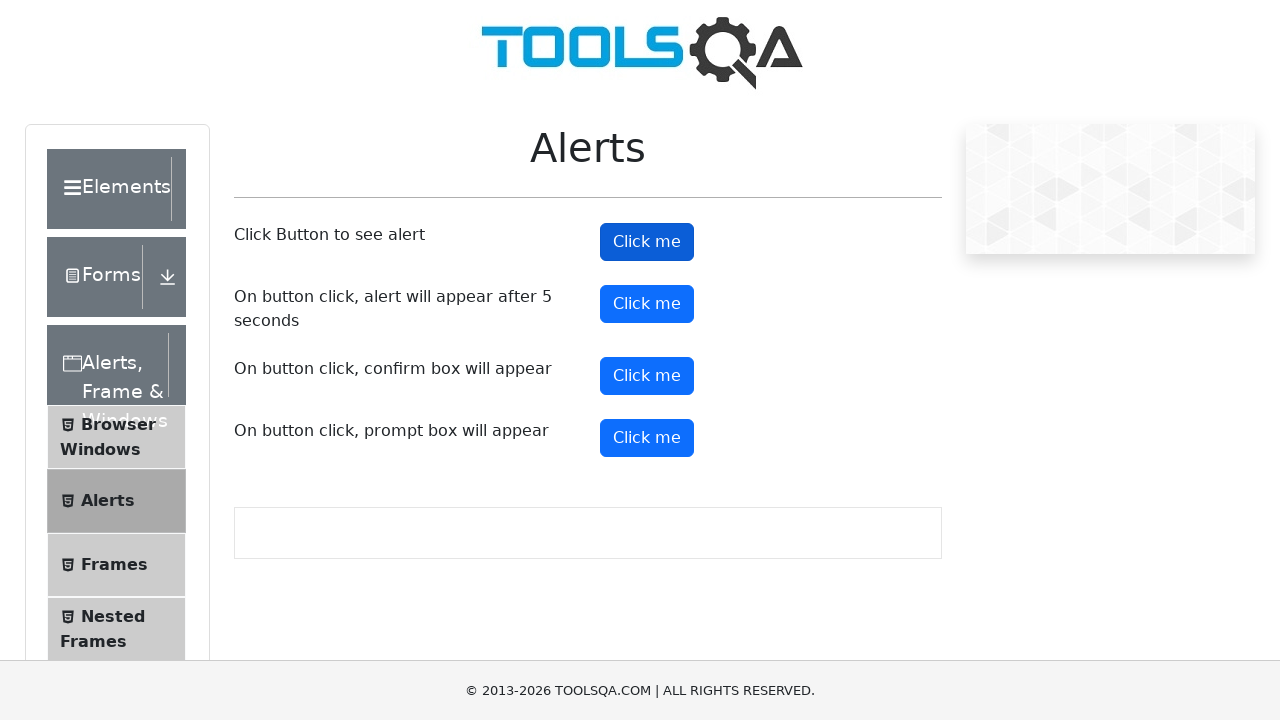

Clicked timer alert button at (647, 304) on #timerAlertButton
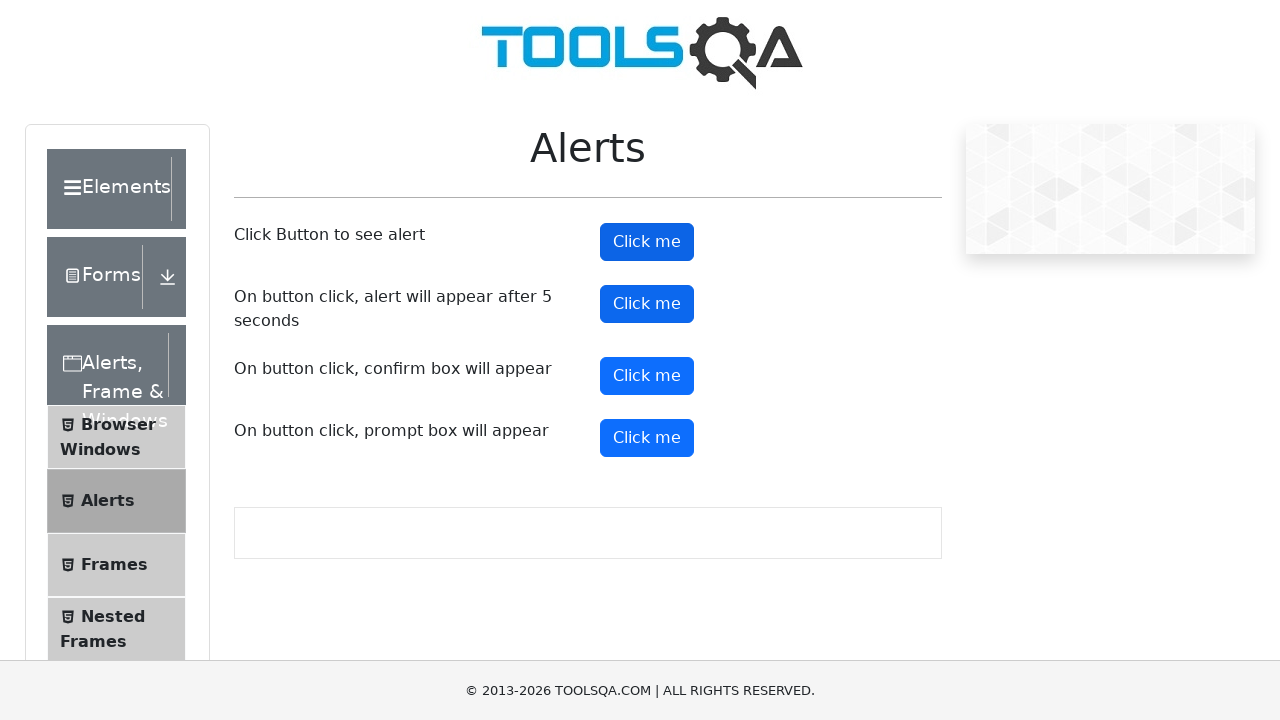

Waited 5.5 seconds for timer alert to appear and accepted it
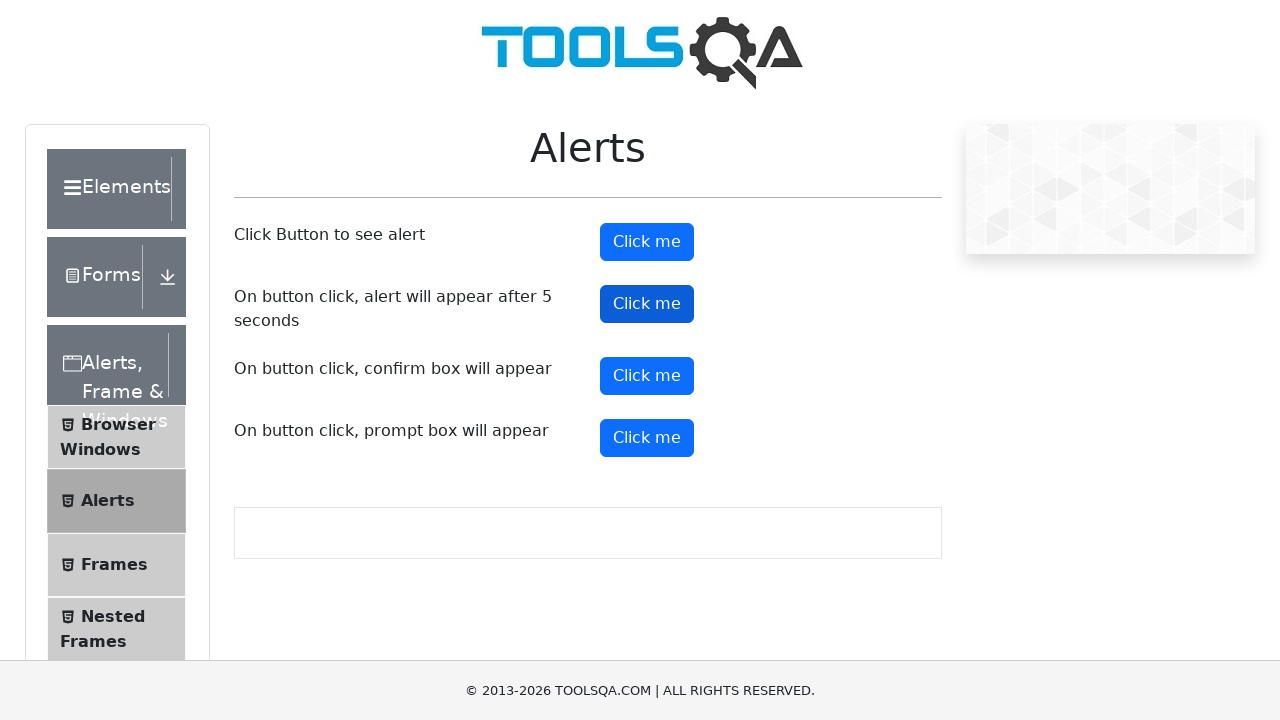

Registered dialog handler for confirm dialog
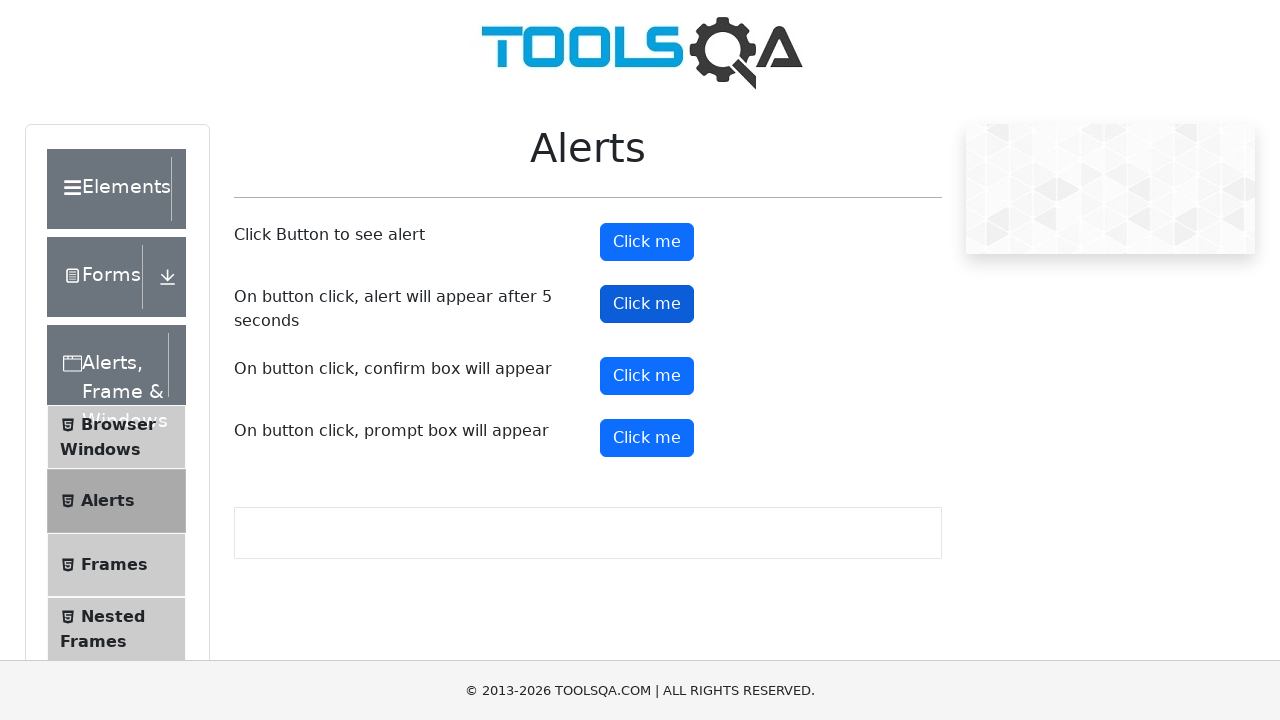

Clicked confirm button and accepted confirm dialog at (647, 376) on #confirmButton
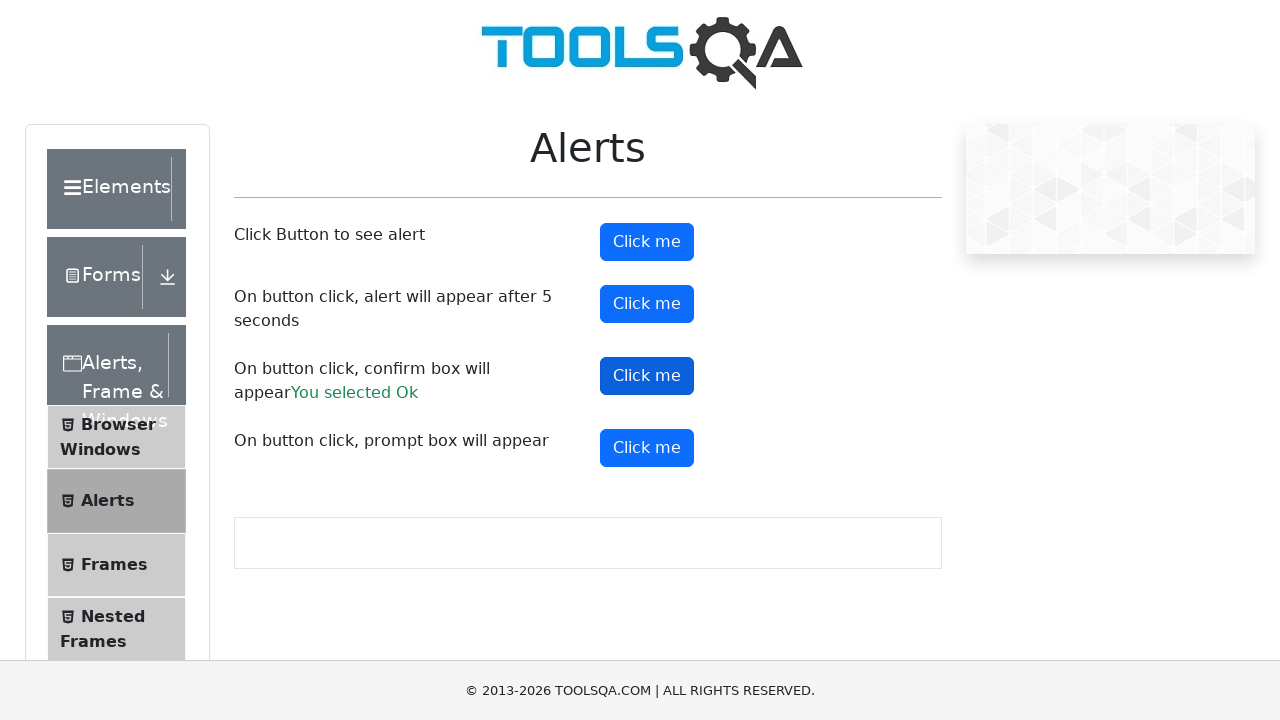

Registered dialog handler for prompt dialog with text 'buhui'
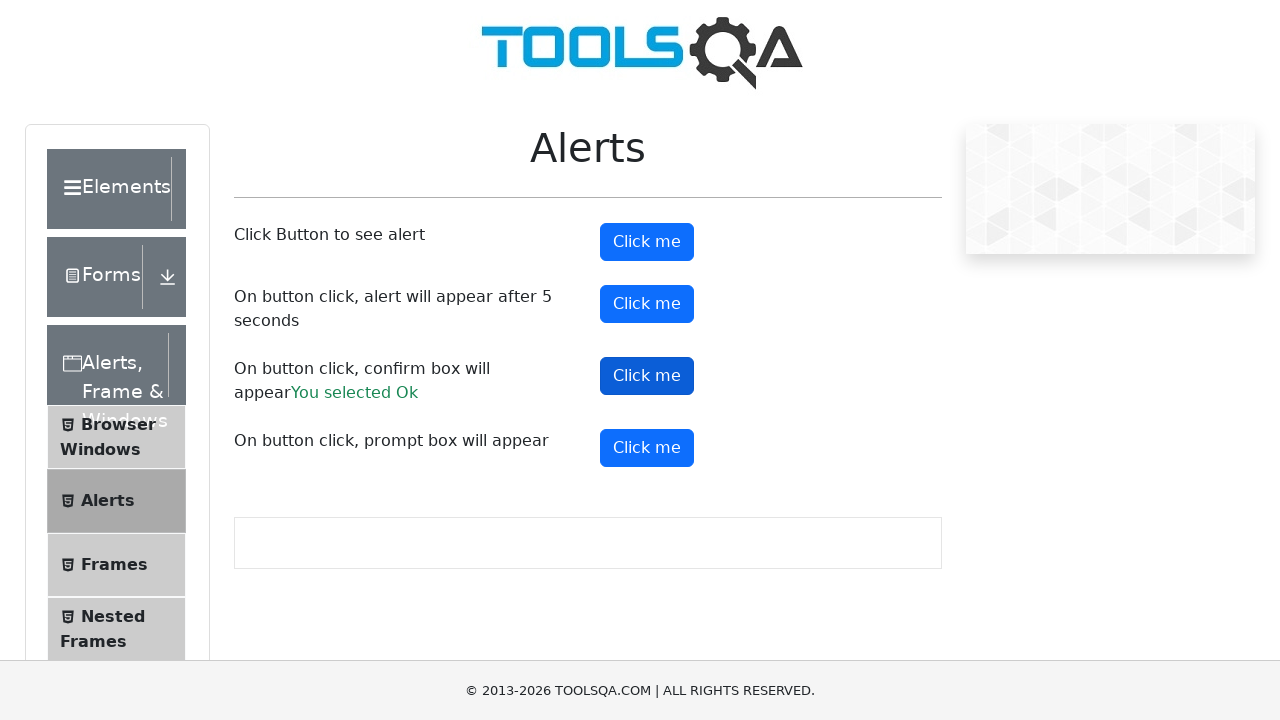

Clicked prompt button, entered 'buhui', and accepted prompt dialog at (647, 448) on #promtButton
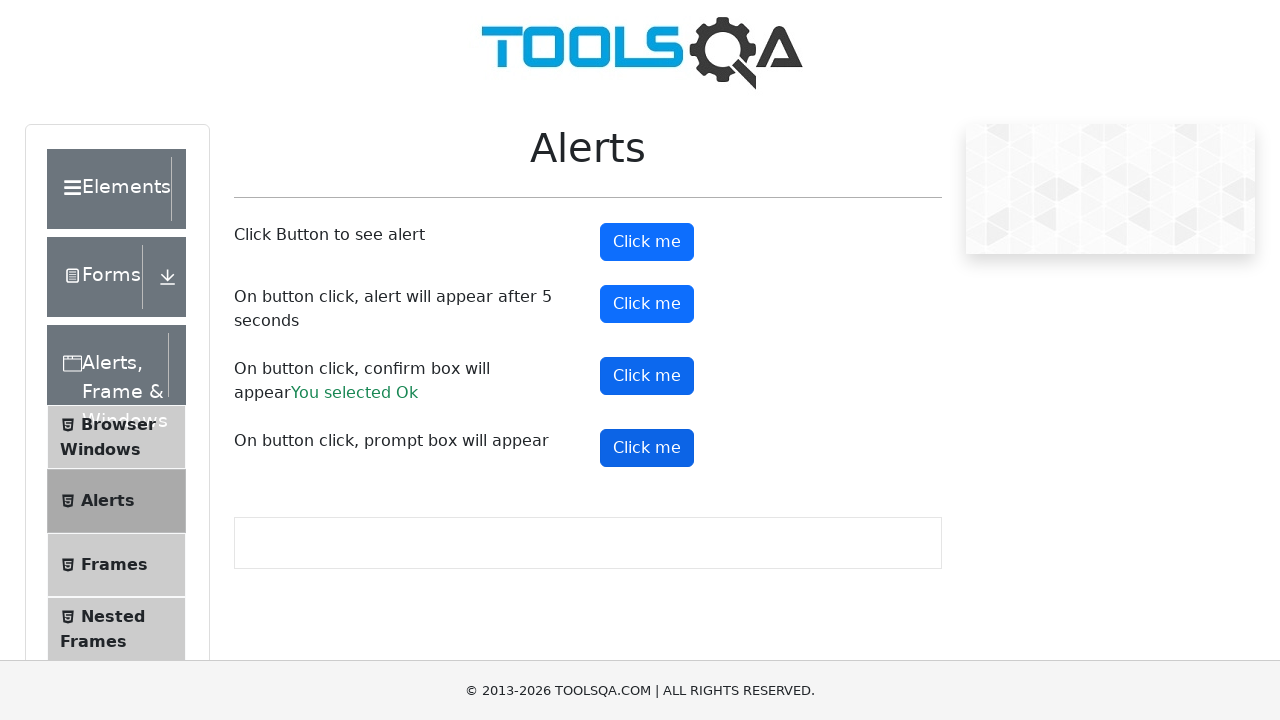

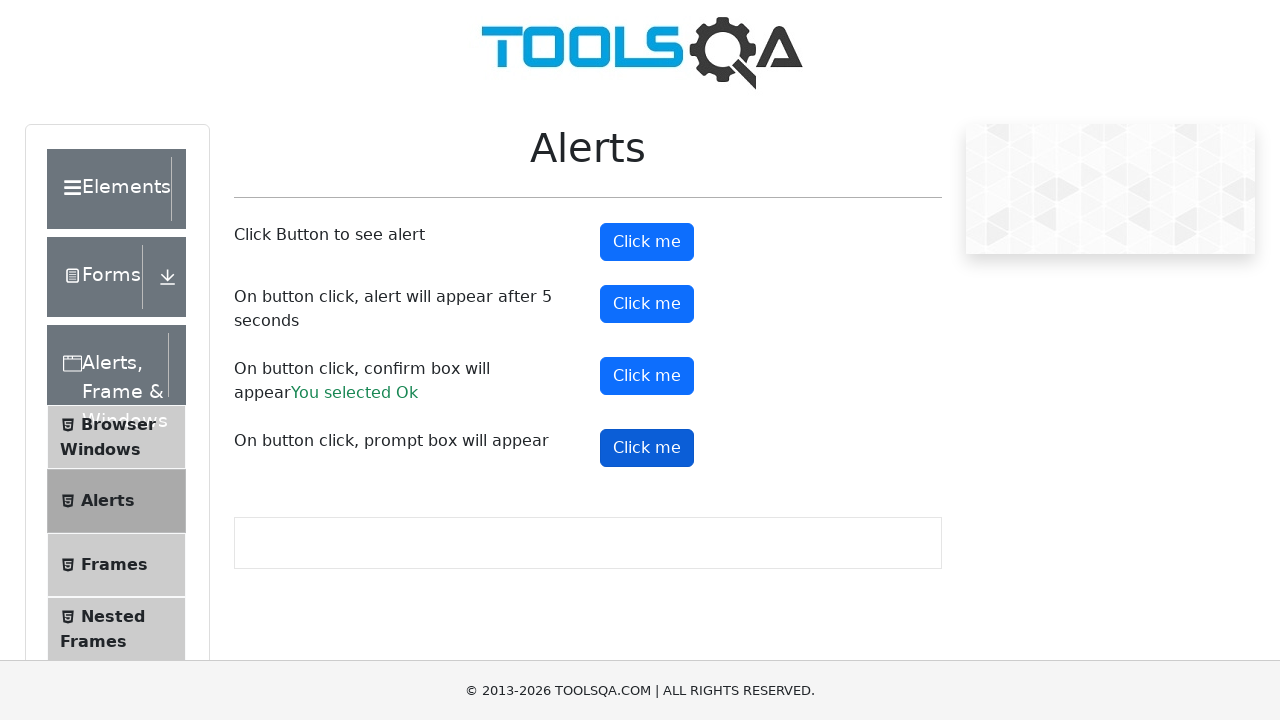